Navigates to the Groww financial services homepage and verifies the page loads successfully

Starting URL: https://groww.in/

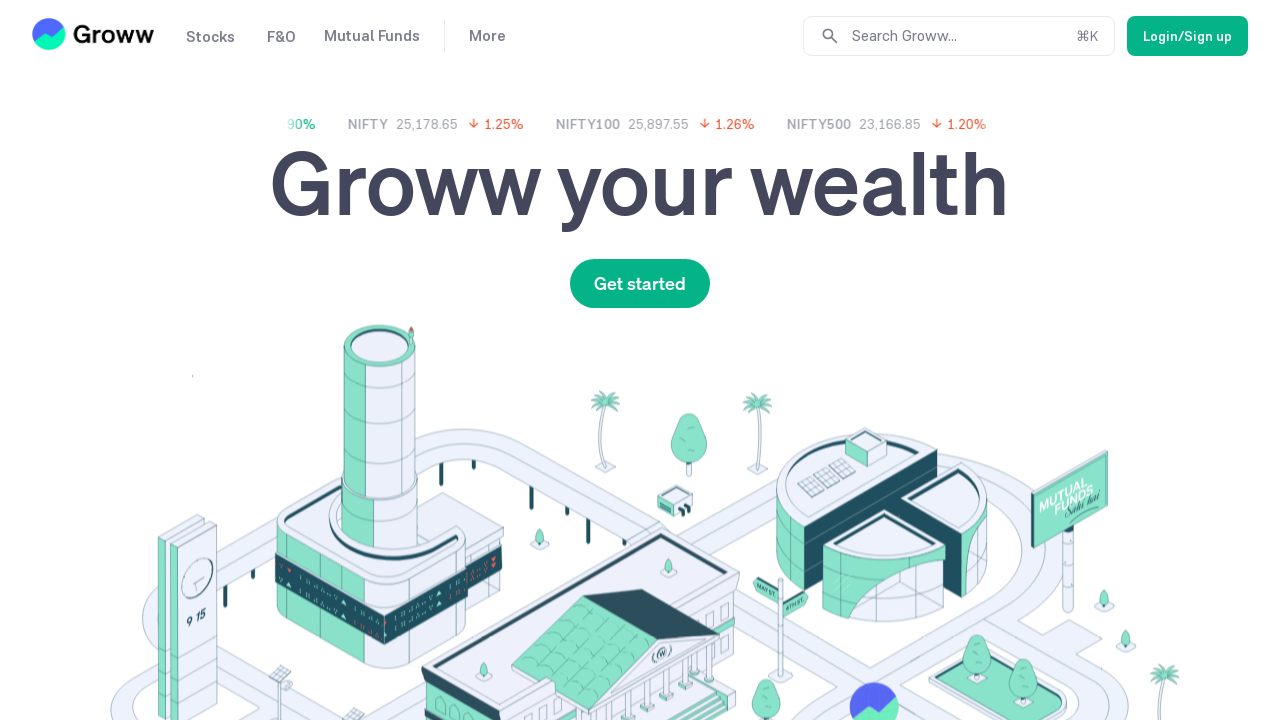

Waited for page DOM to be fully loaded
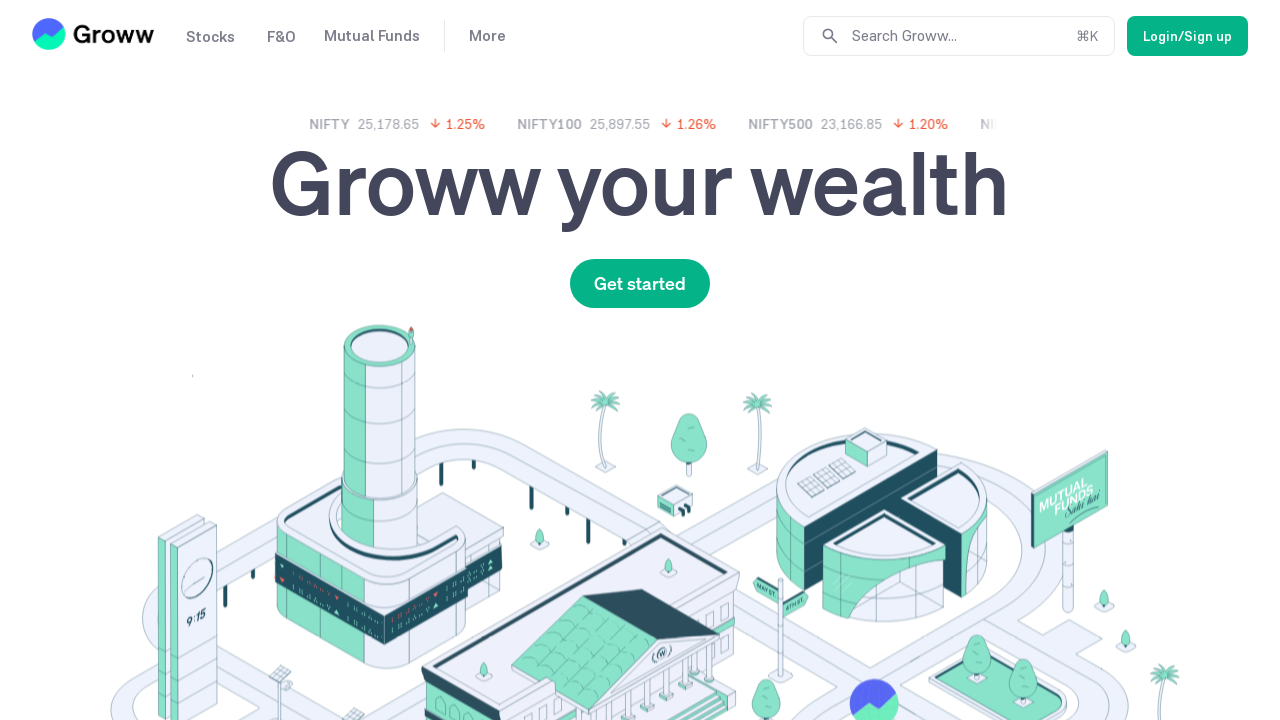

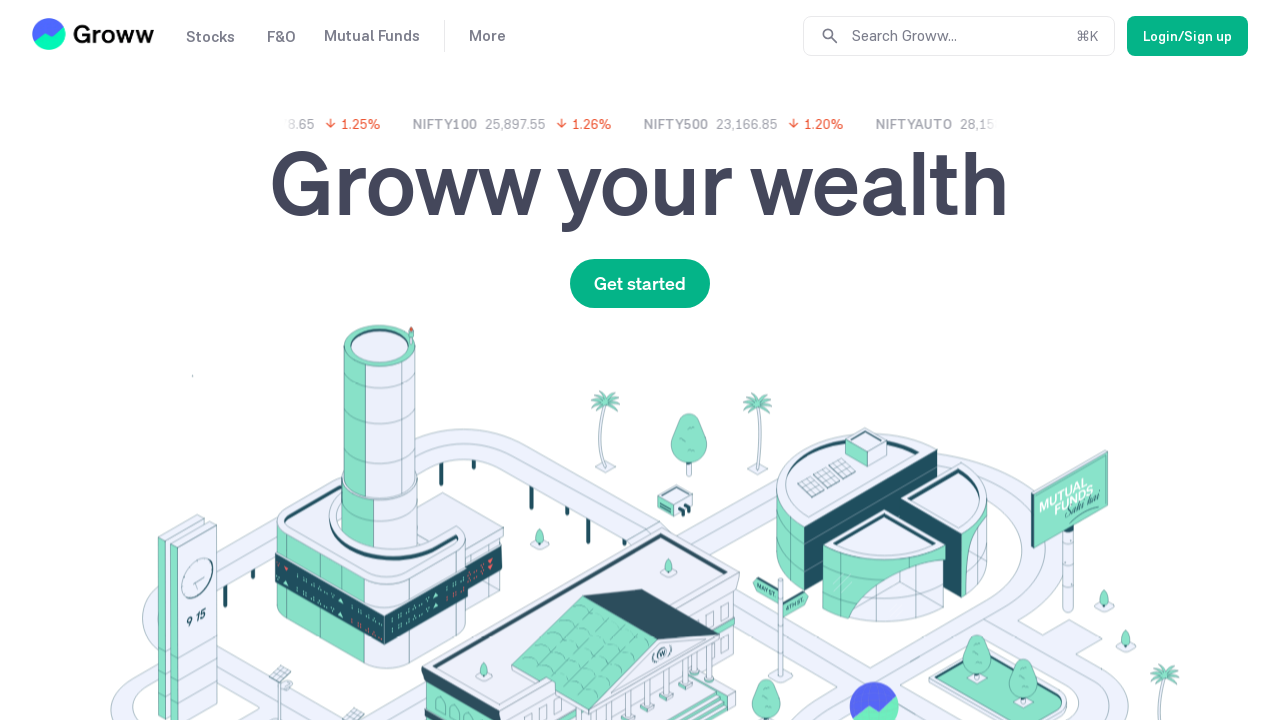